Tests that dynamic content changes when the page is refreshed multiple times

Starting URL: https://the-internet.herokuapp.com/dynamic_content

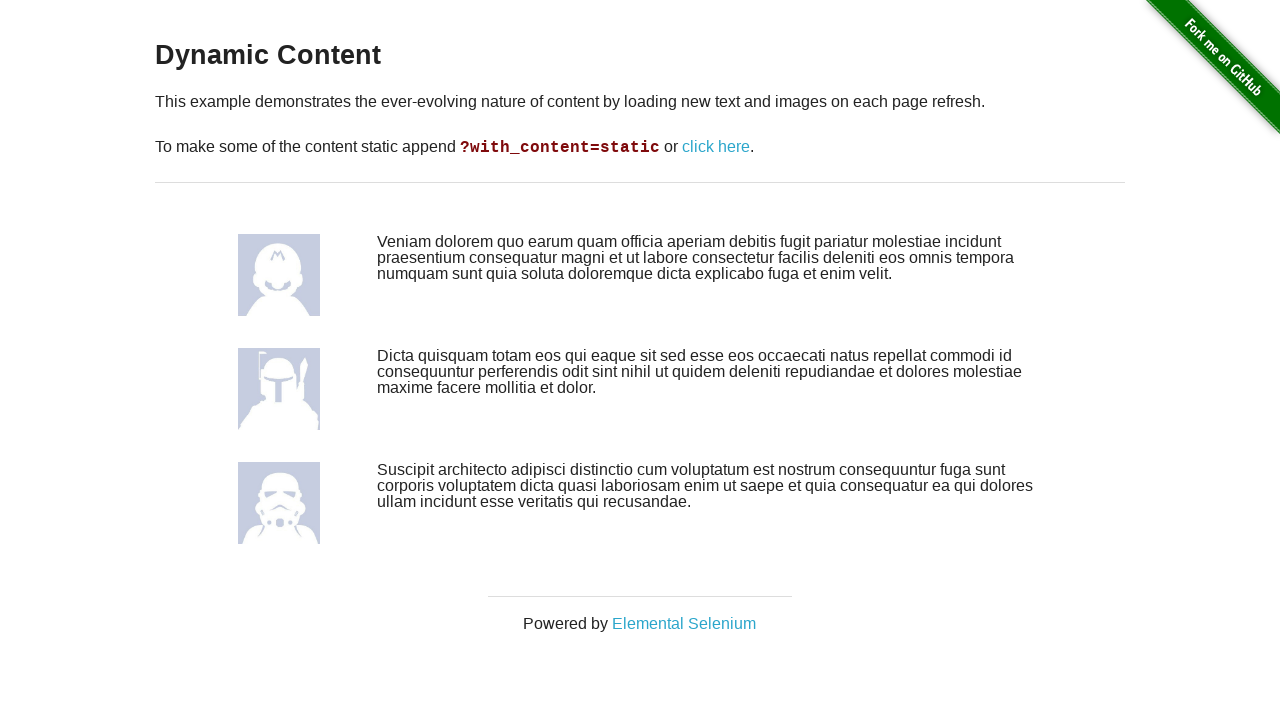

Waited for dynamic content container to load
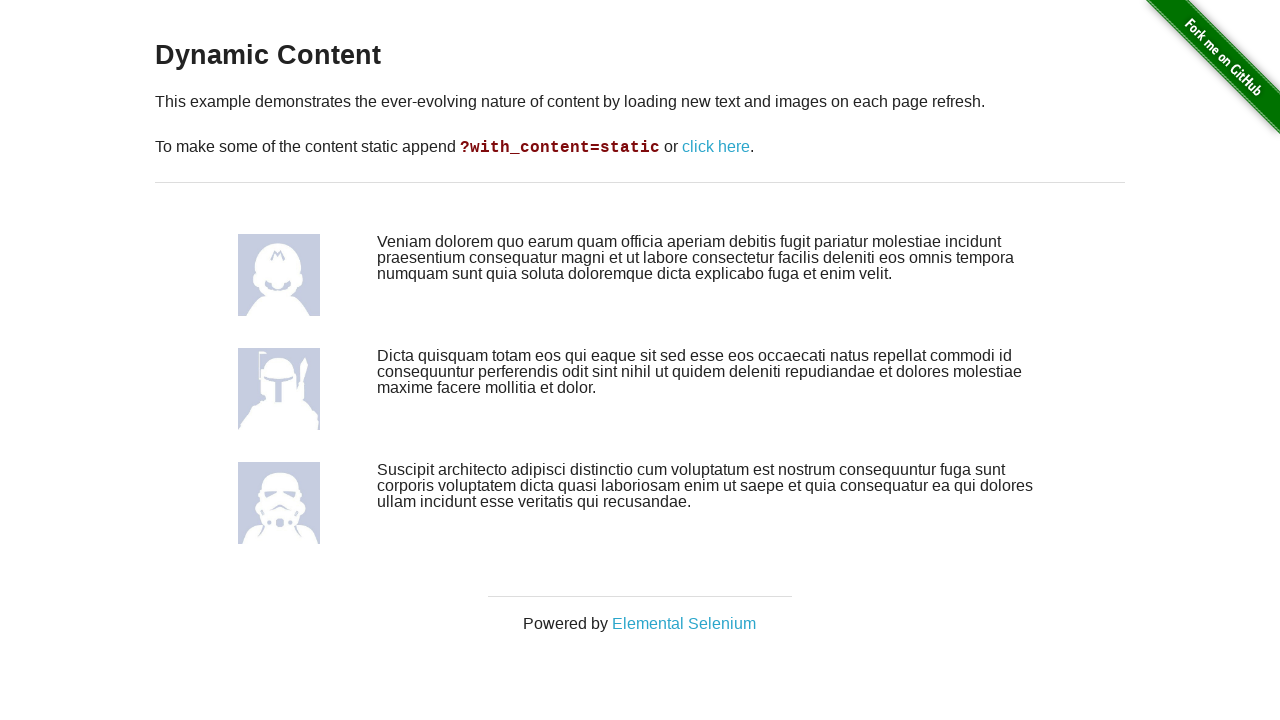

Reloaded page (first refresh)
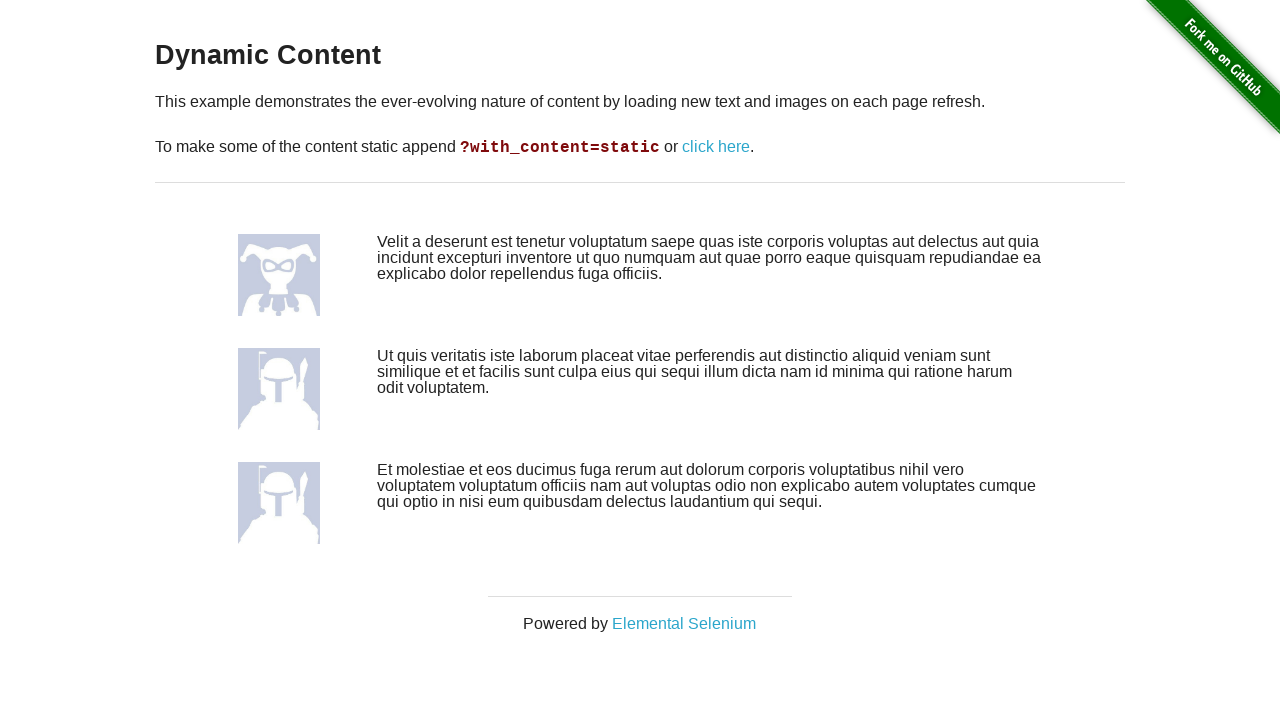

Waited for dynamic content after first refresh
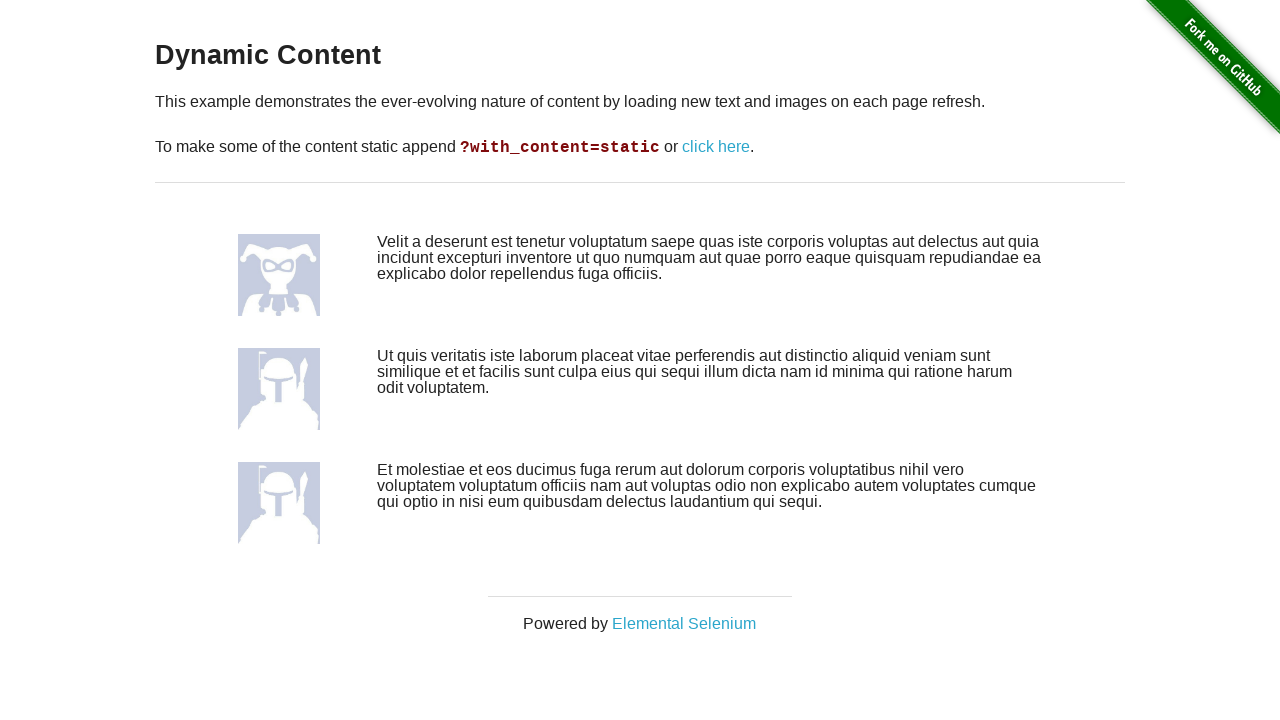

Reloaded page (second refresh)
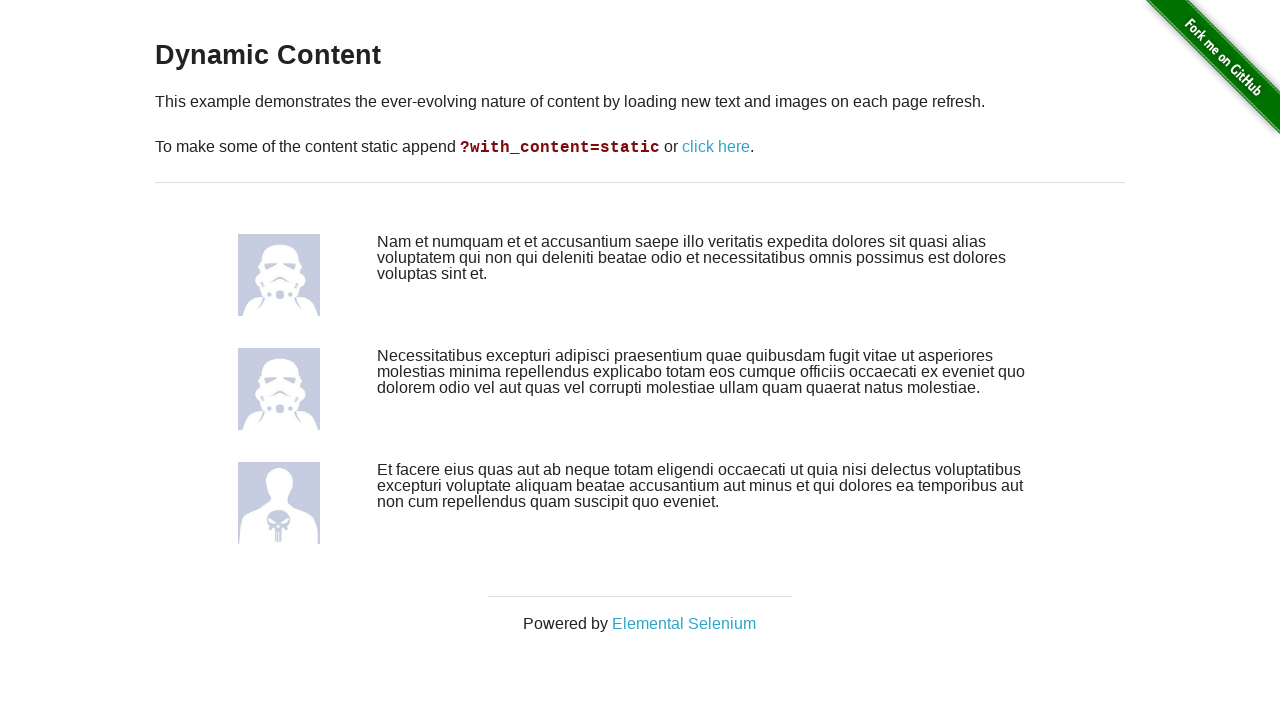

Waited for dynamic content after second refresh
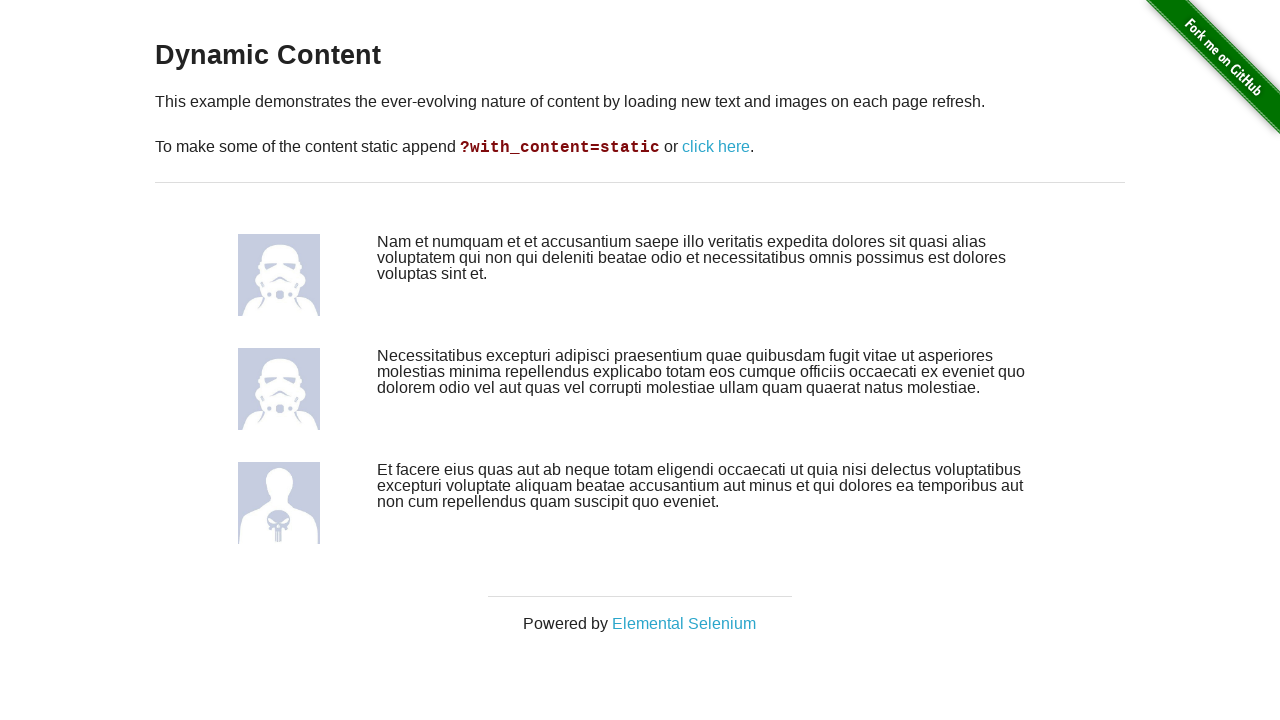

Reloaded page (third refresh)
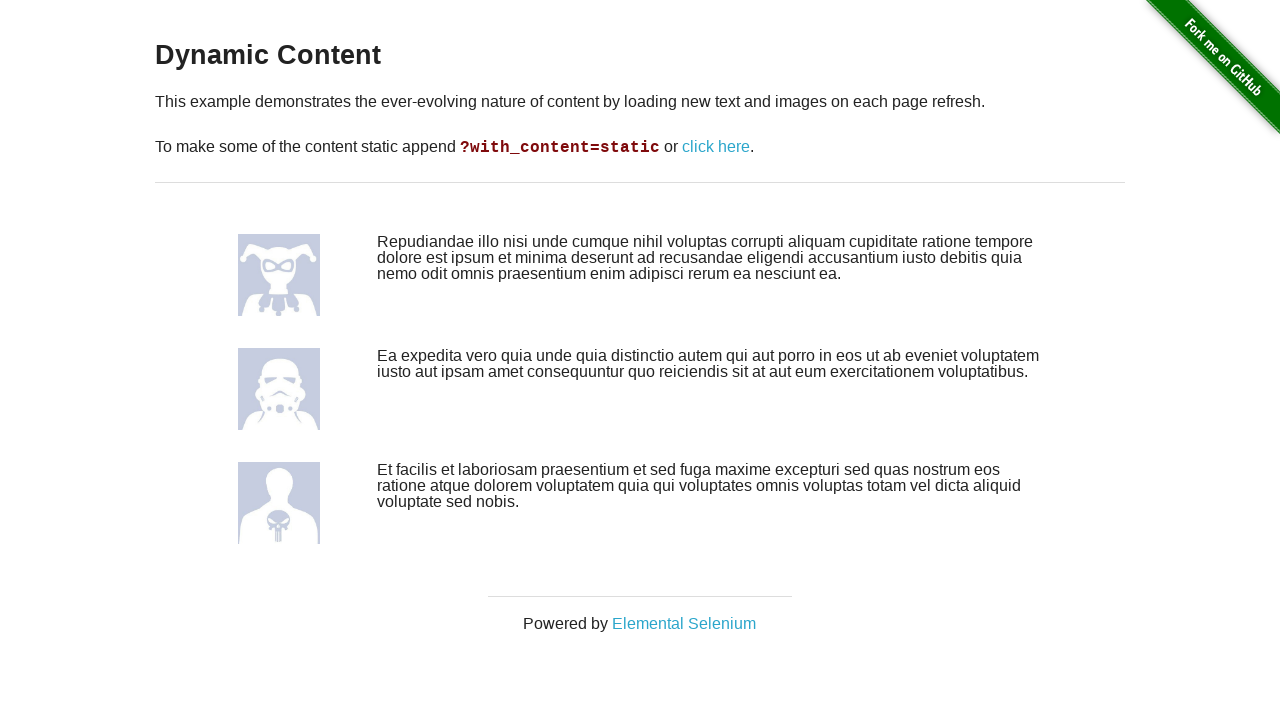

Waited for dynamic content after third refresh
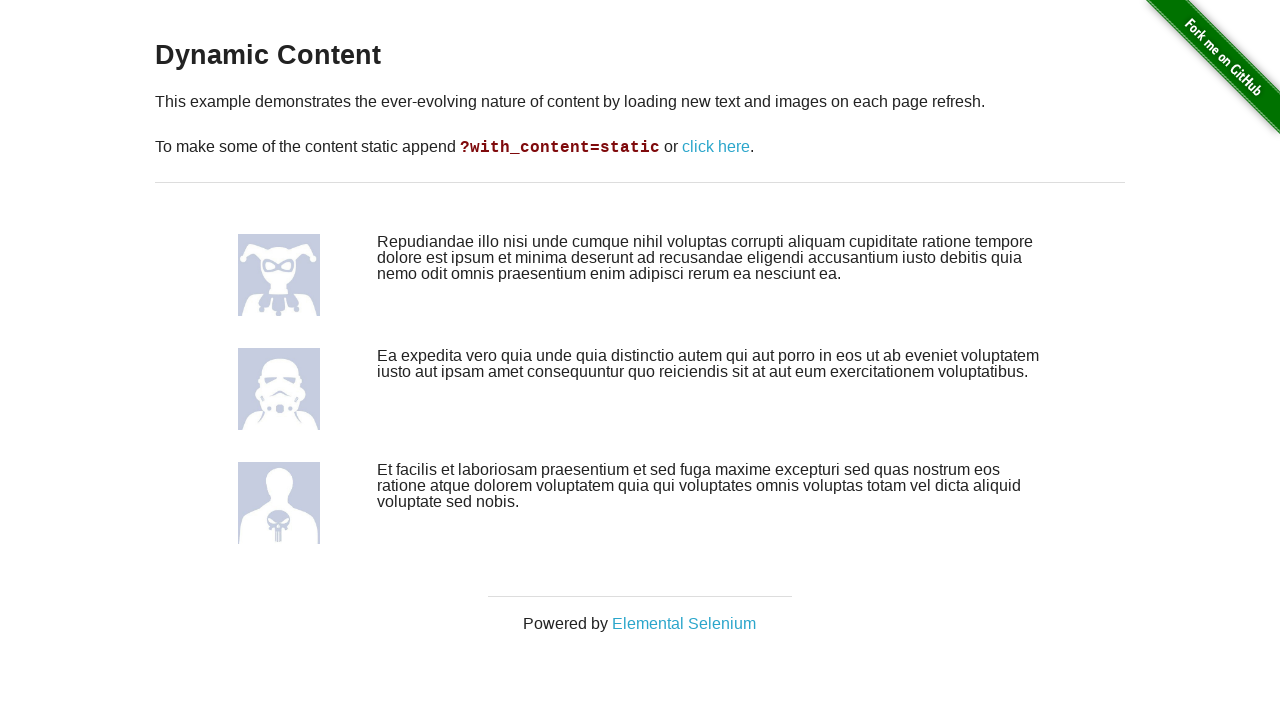

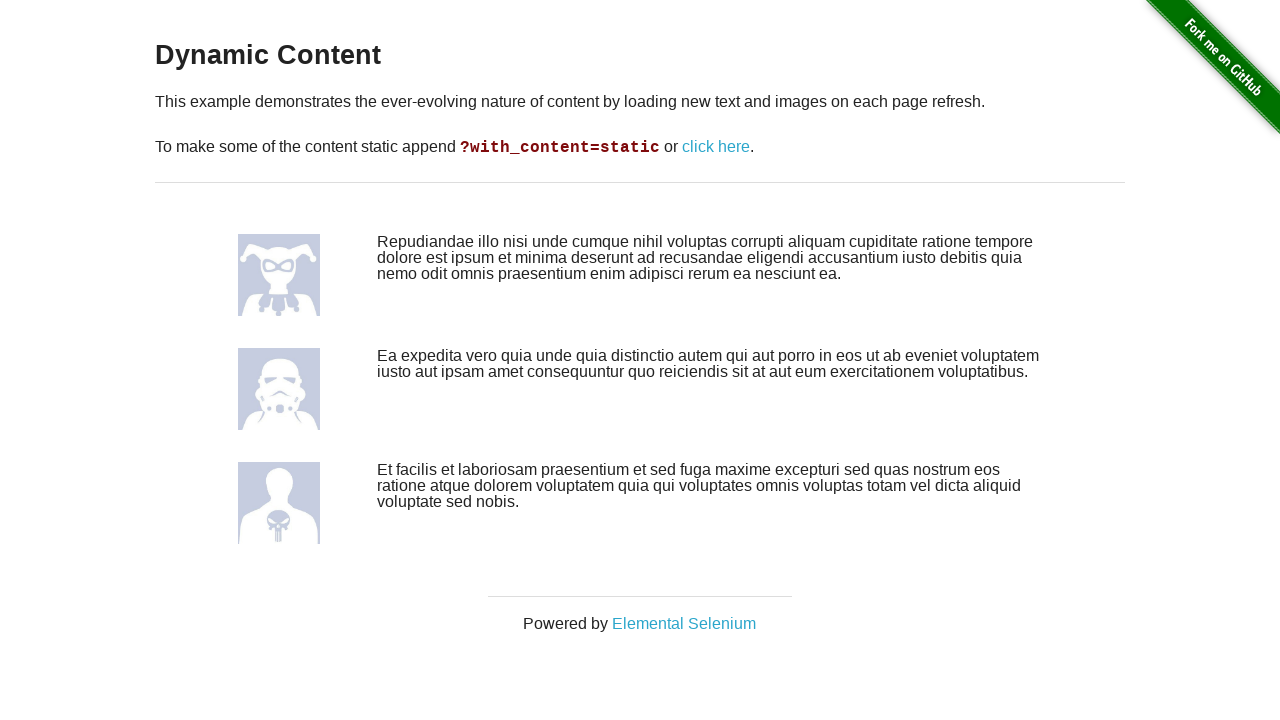